Tests window switching functionality by opening a Privacy link in a new window, switching between parent and child windows, and verifying the titles

Starting URL: https://accounts.google.com/

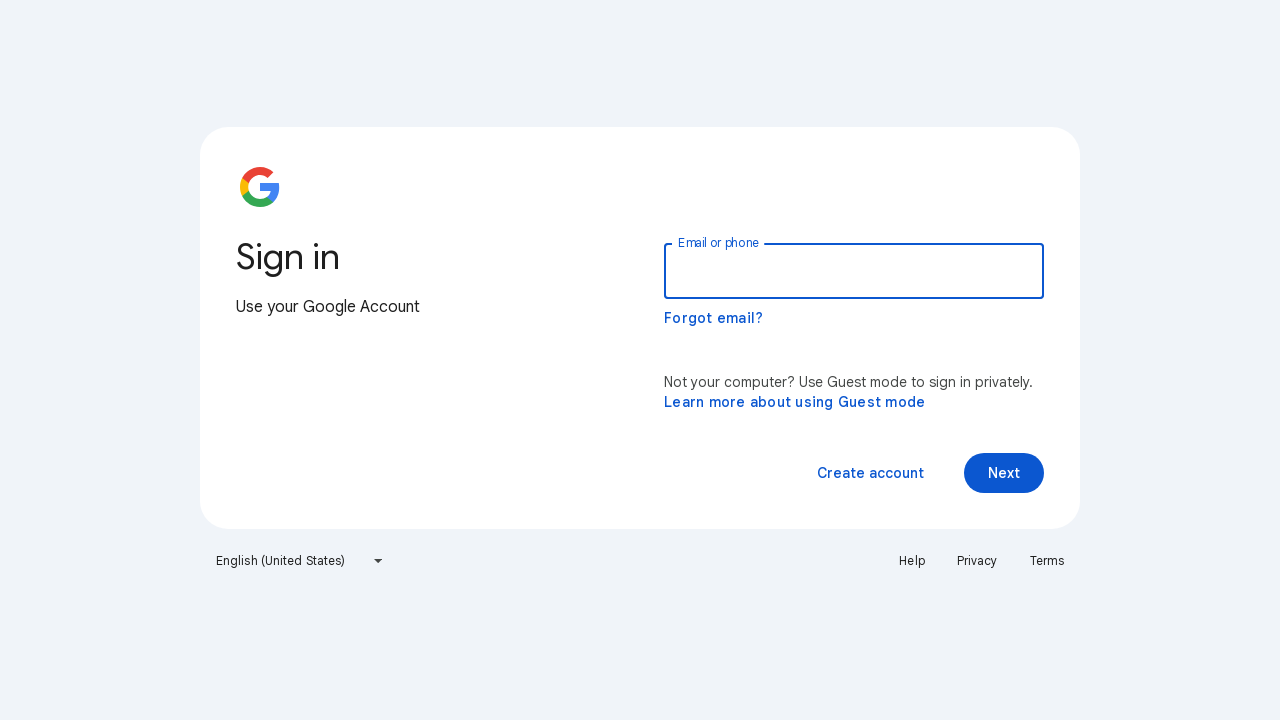

Clicked Privacy link which opened a new window at (977, 561) on text=Privacy
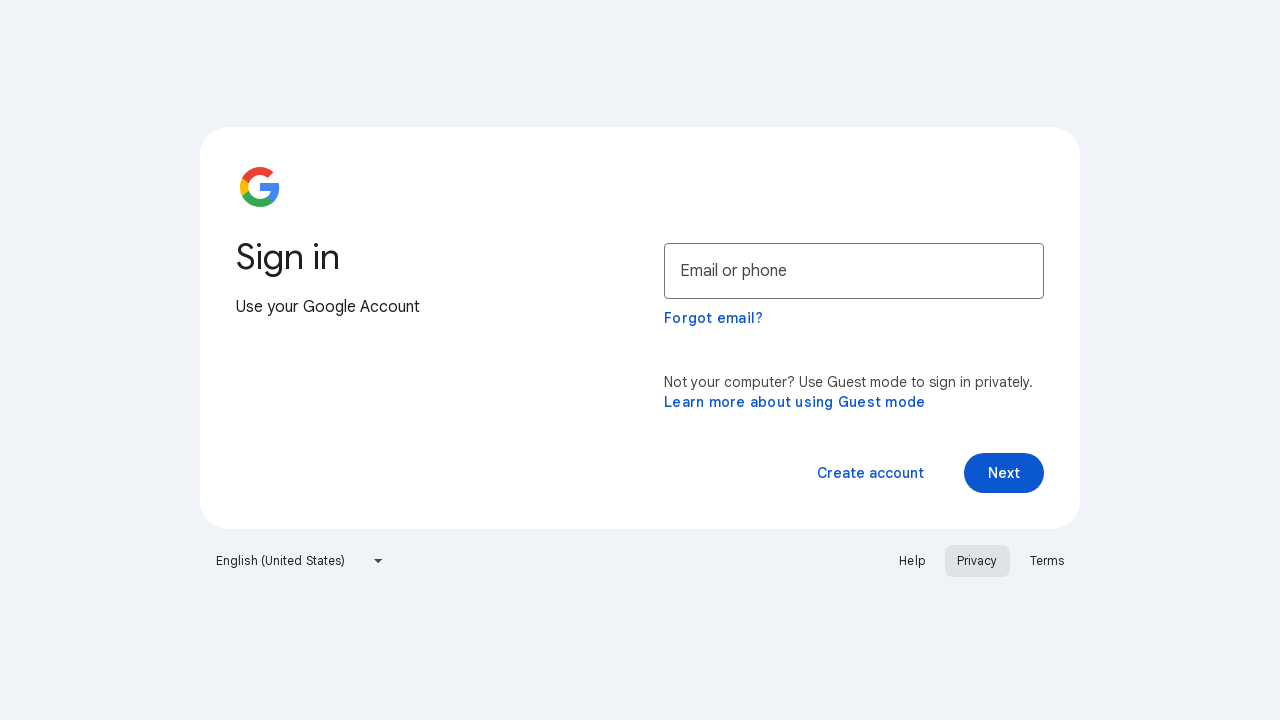

Captured reference to new child window
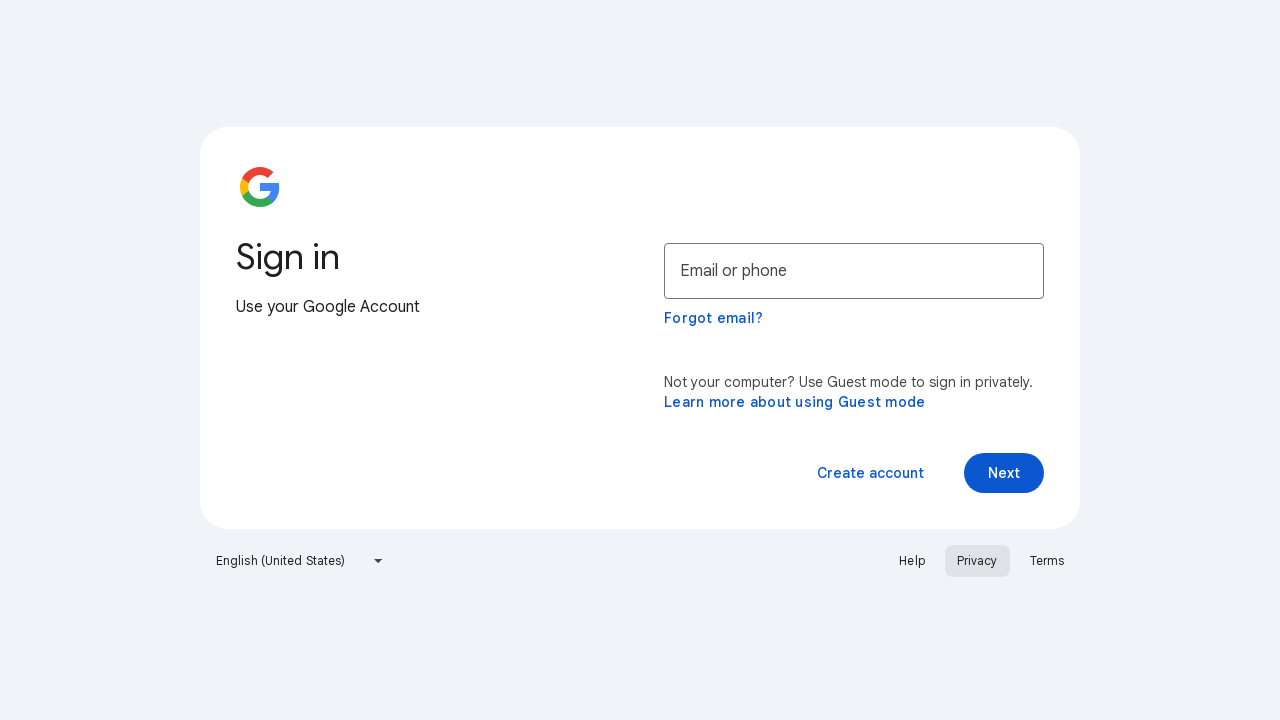

Retrieved main window title: Sign in - Google Accounts
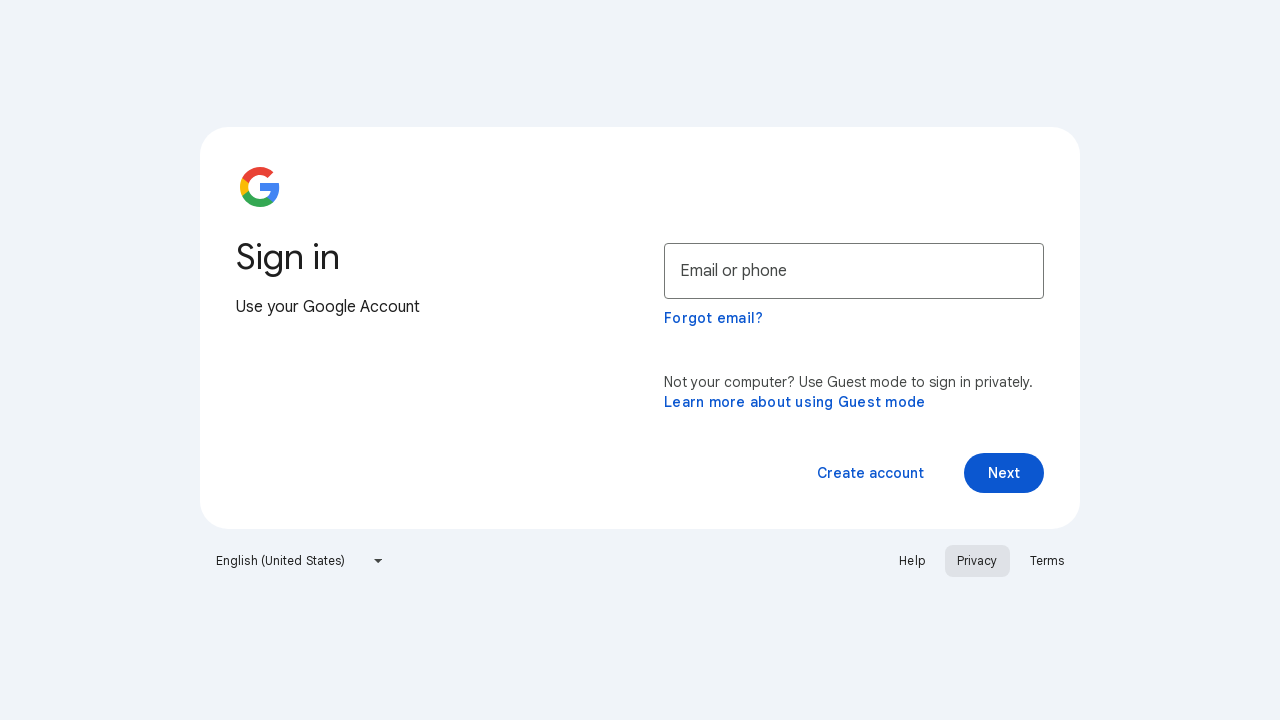

Retrieved child window title: Privacy Policy – Privacy & Terms – Google
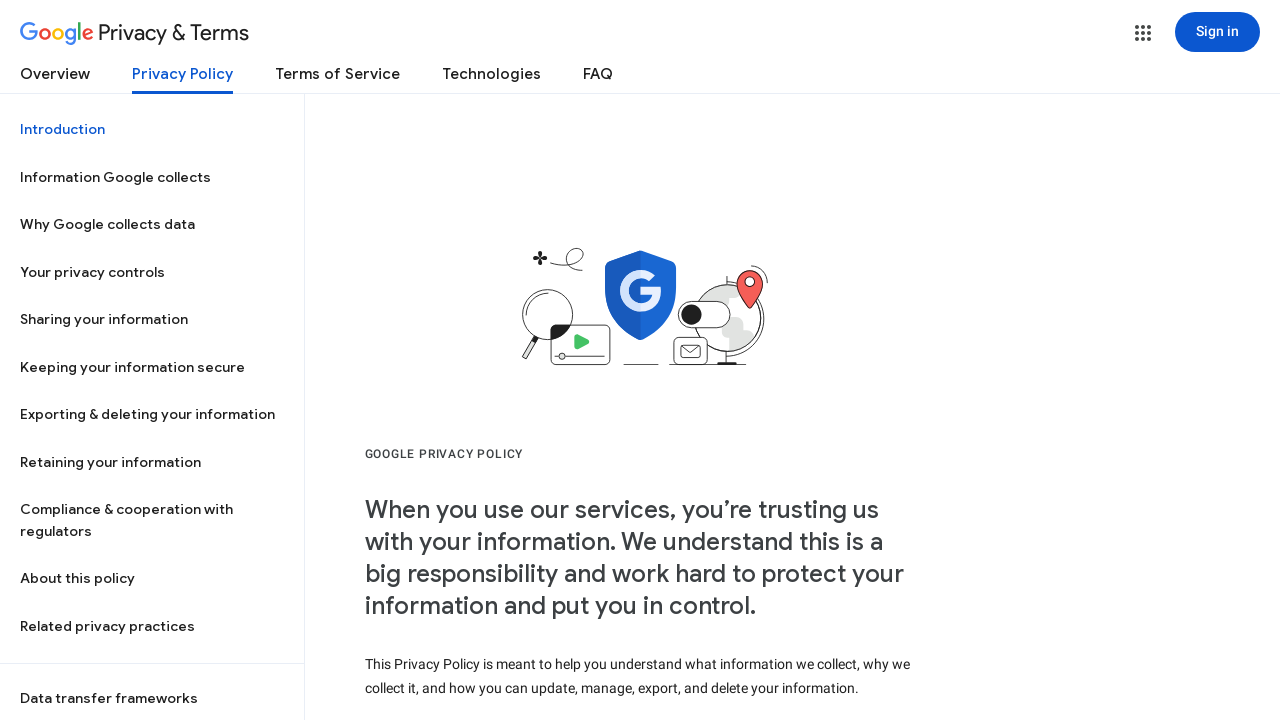

Switched back to parent window and retrieved title: Sign in - Google Accounts
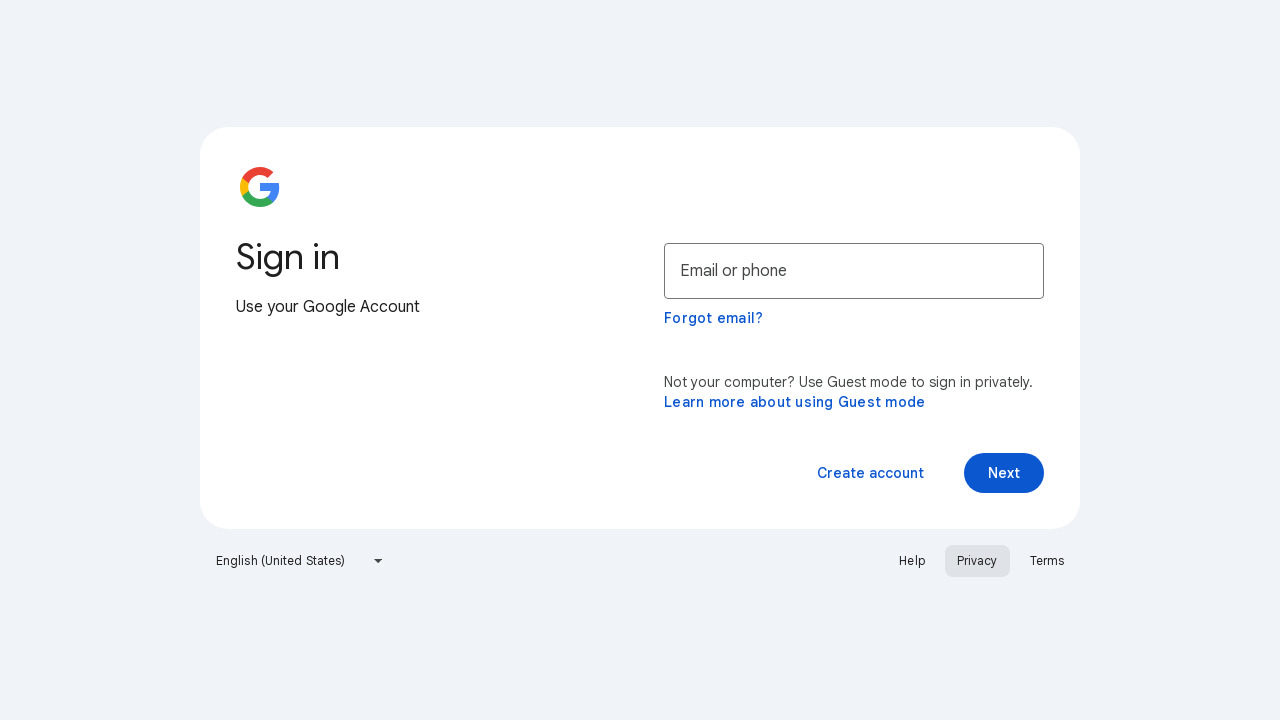

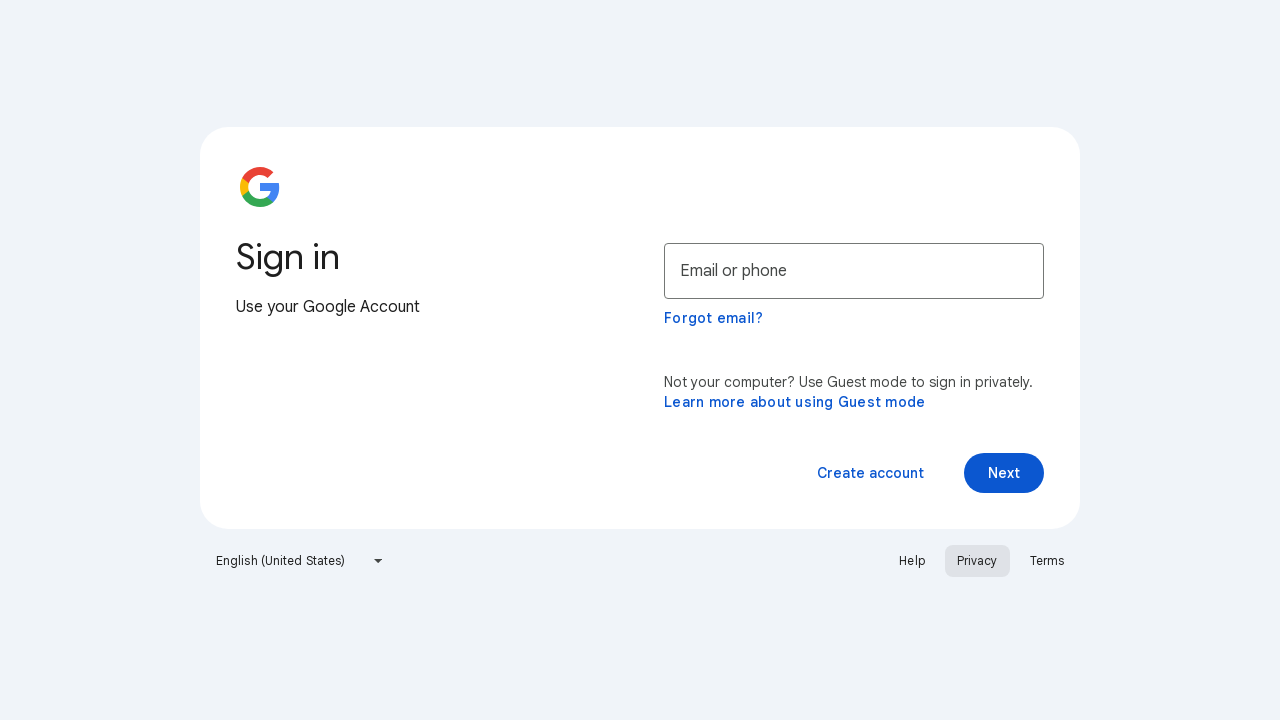